Tests registration form validation by entering mismatched password and confirm password values, verifying the password mismatch error.

Starting URL: https://alada.vn/tai-khoan/dang-ky.html

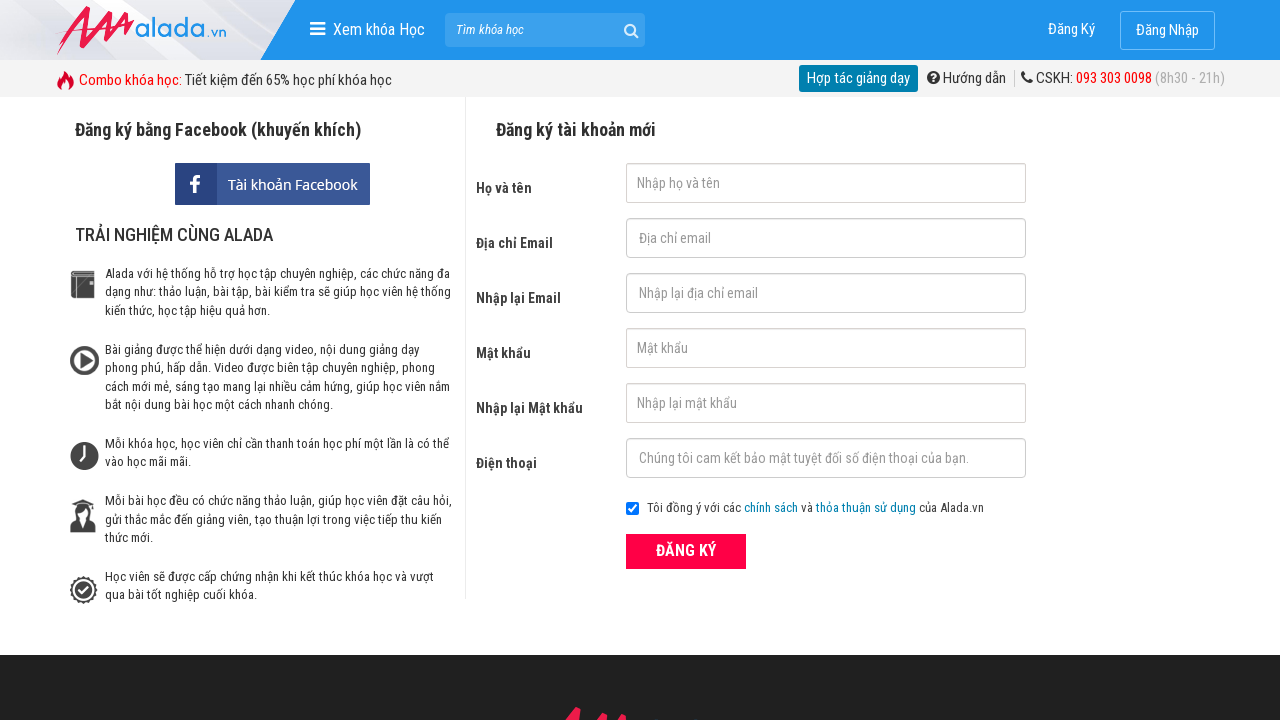

Filled first name field with 'Long Nguyen' on #txtFirstname
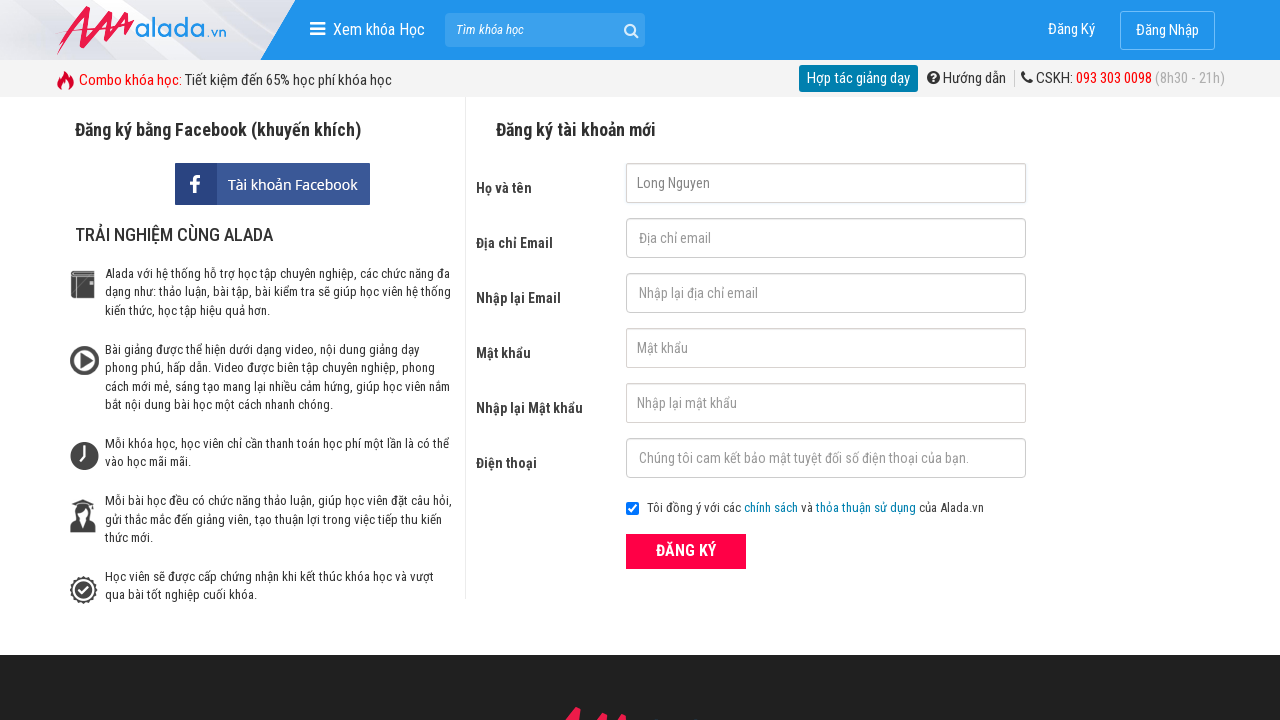

Filled email field with 'long@abc.com' on #txtEmail
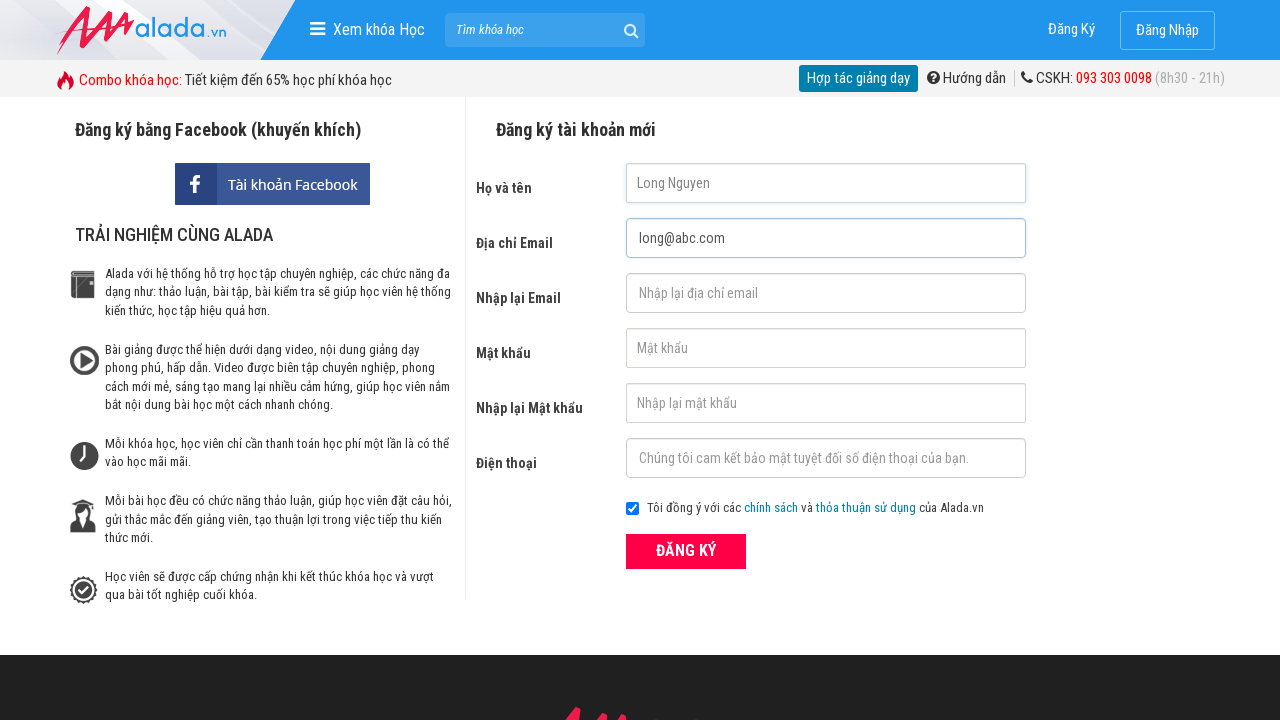

Filled confirm email field with 'long@abc.com' on #txtCEmail
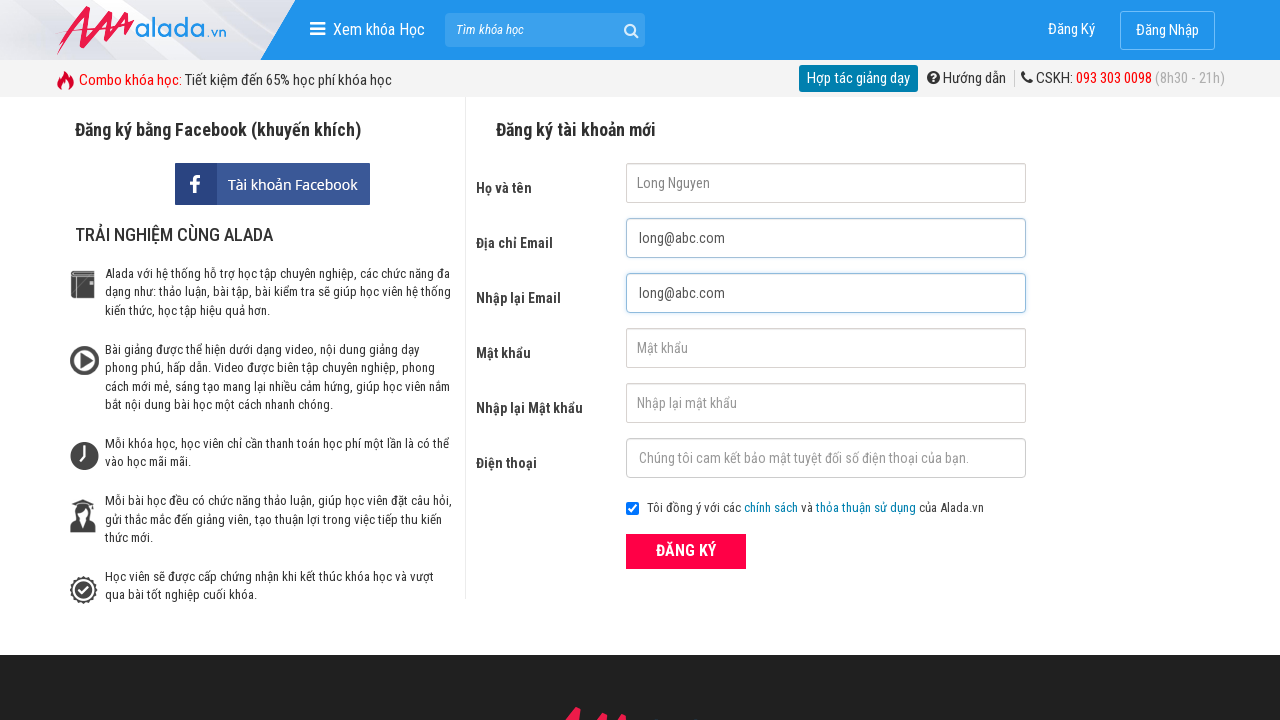

Filled password field with '123456' on #txtPassword
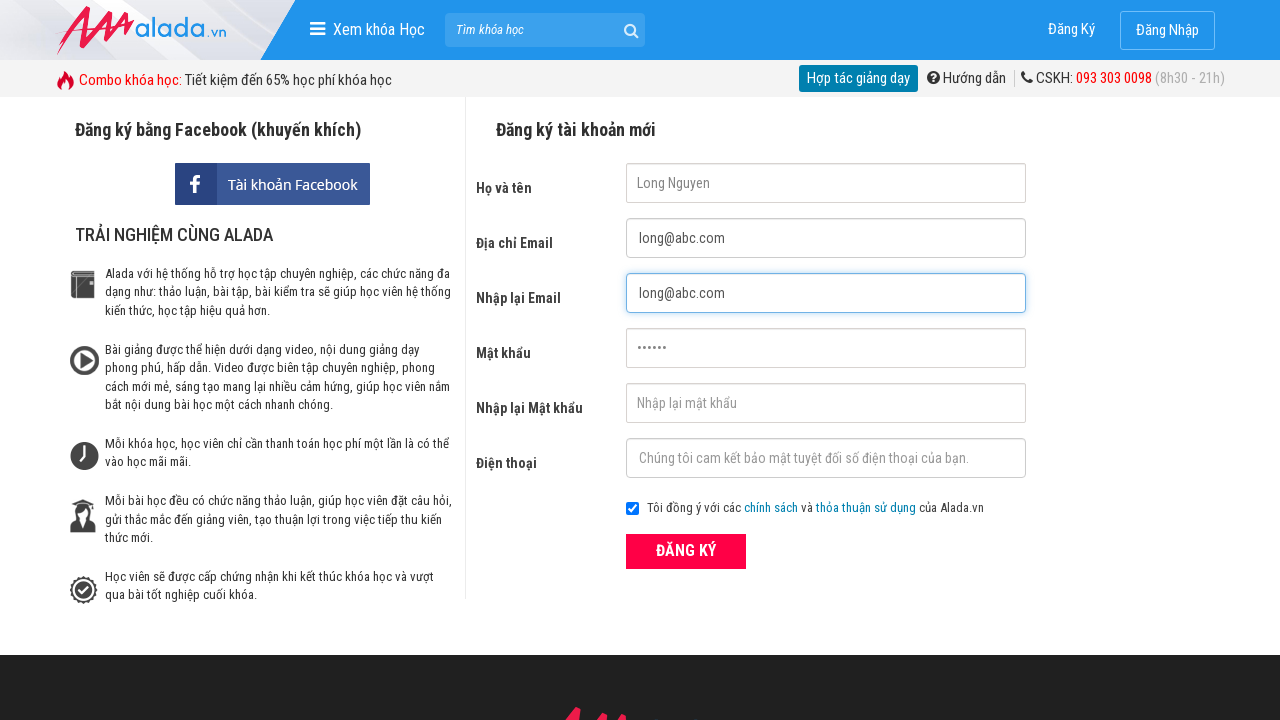

Filled confirm password field with mismatched password '123457' on #txtCPassword
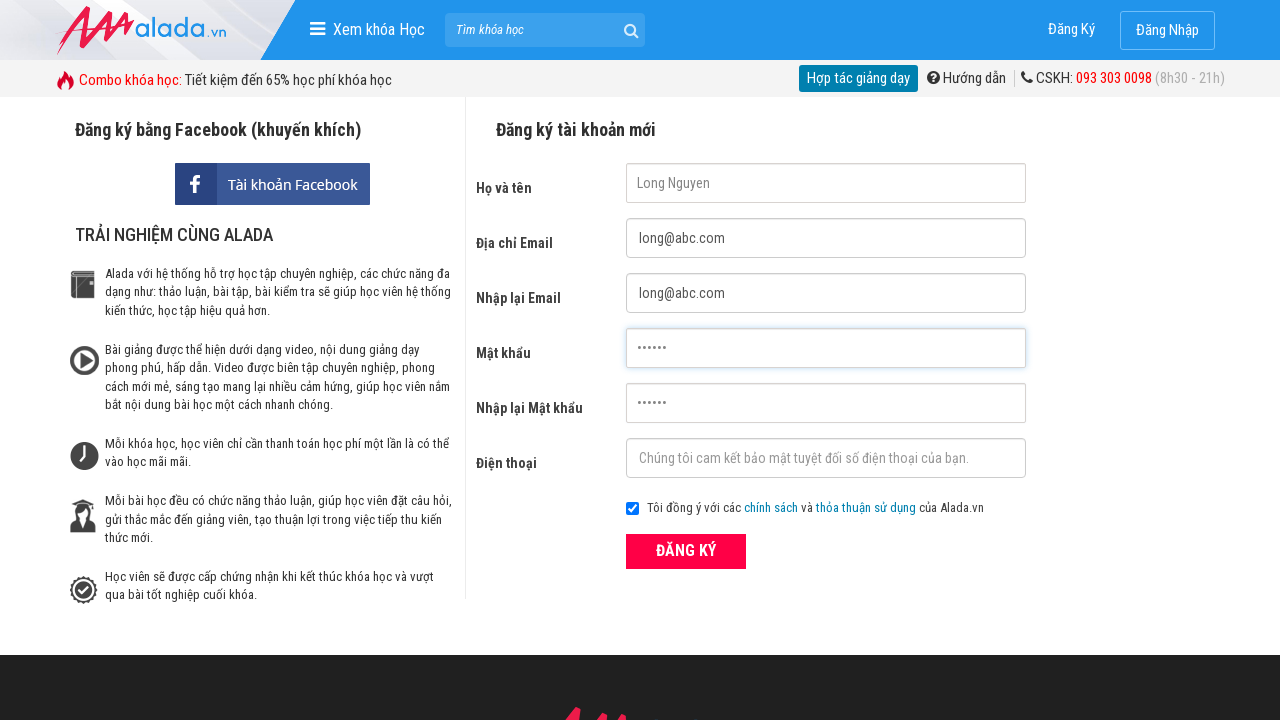

Filled phone field with '0975474355' on #txtPhone
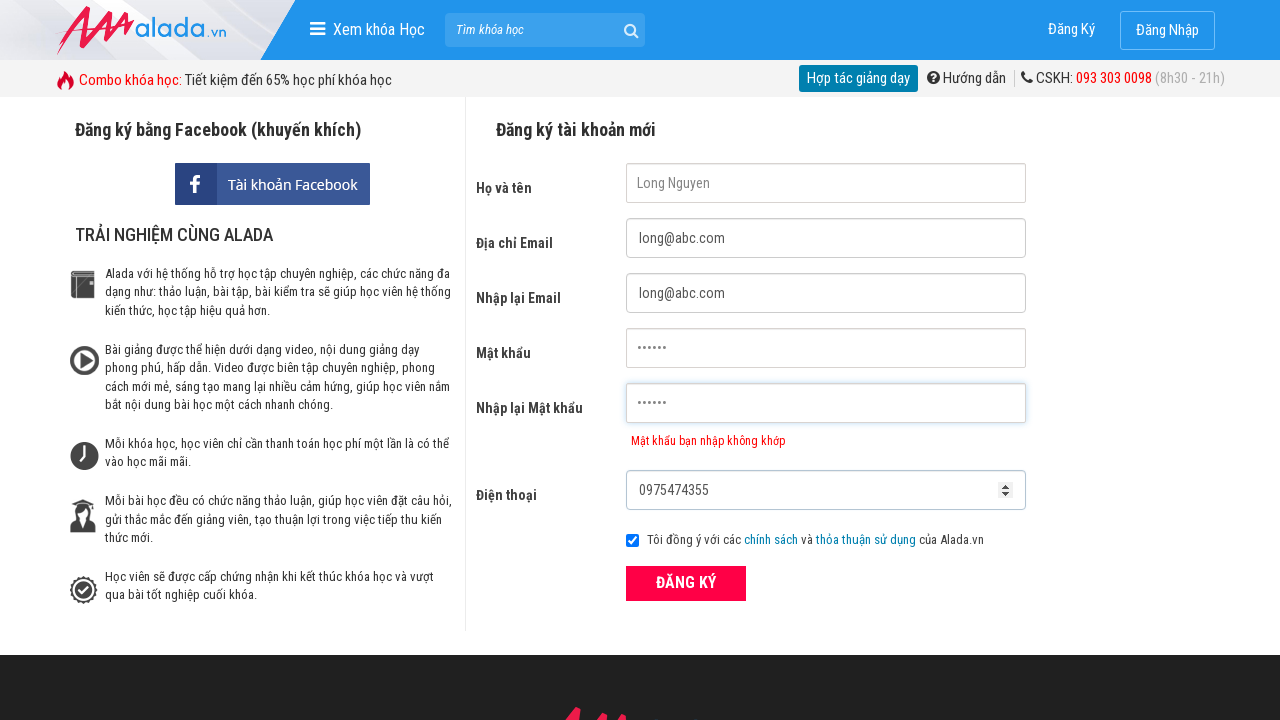

Clicked submit button to register at (686, 583) on button[type='submit']
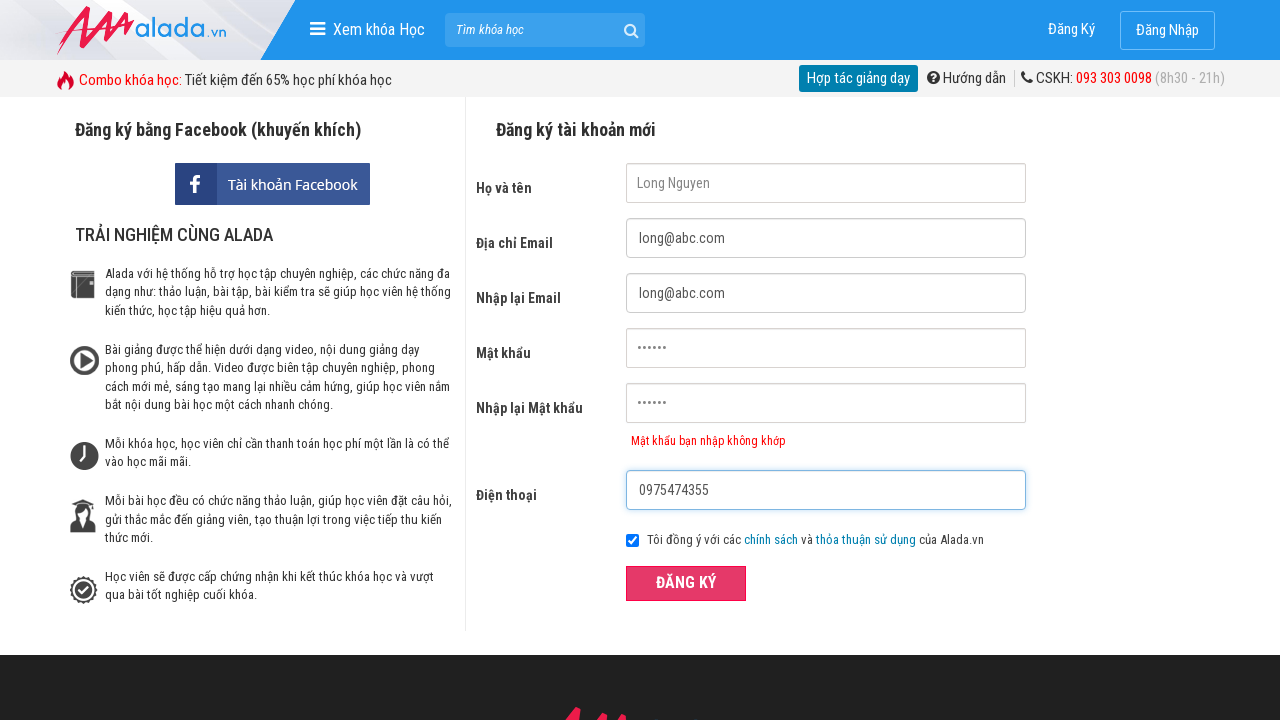

Password mismatch error message element appeared
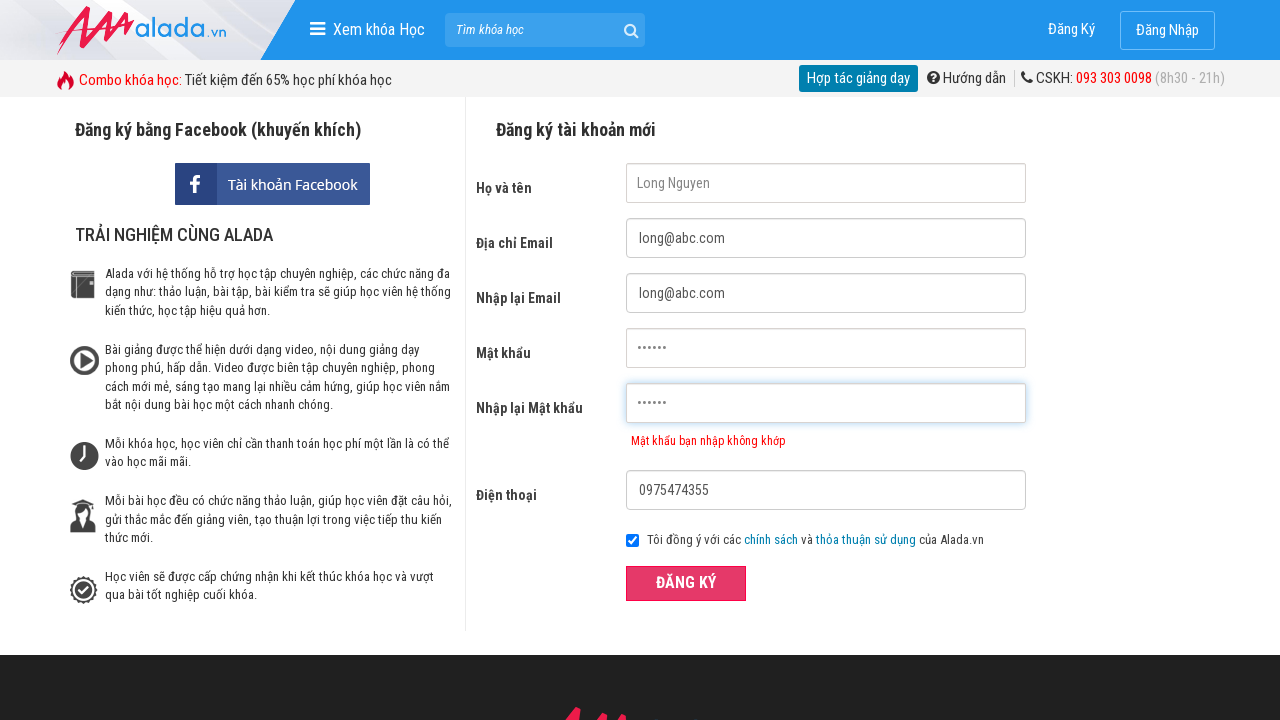

Verified password mismatch error message displays correct text
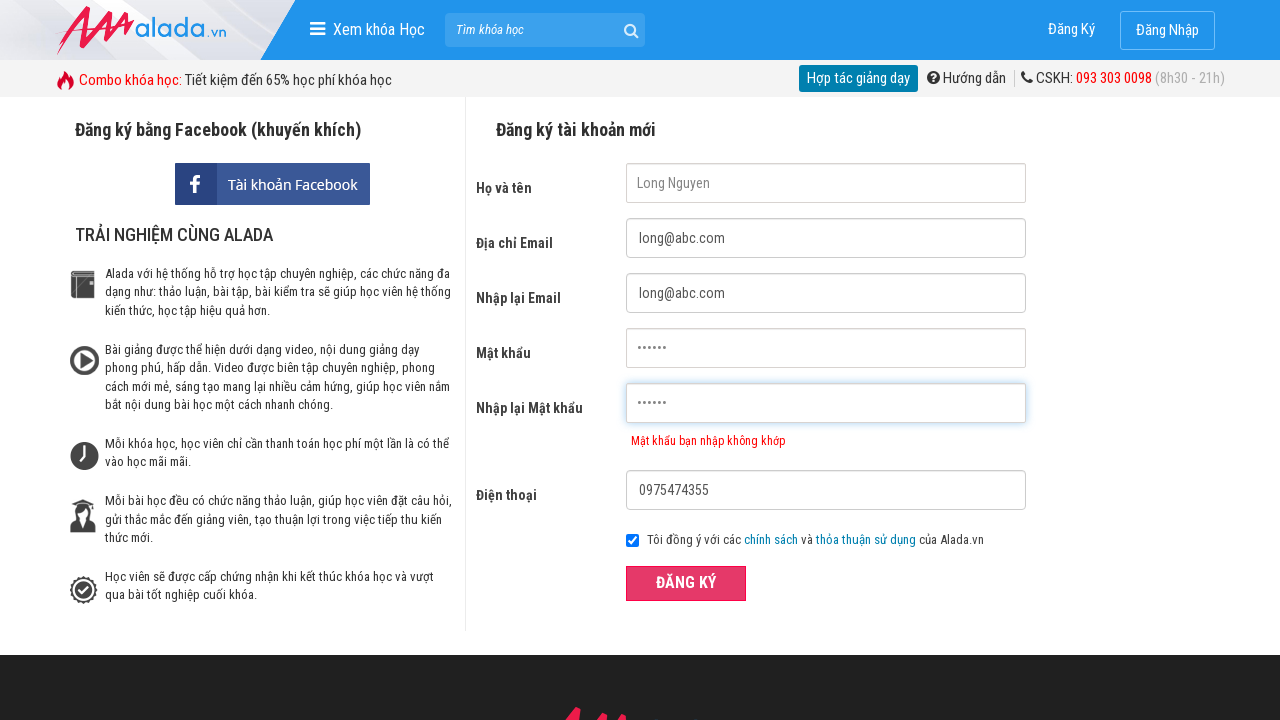

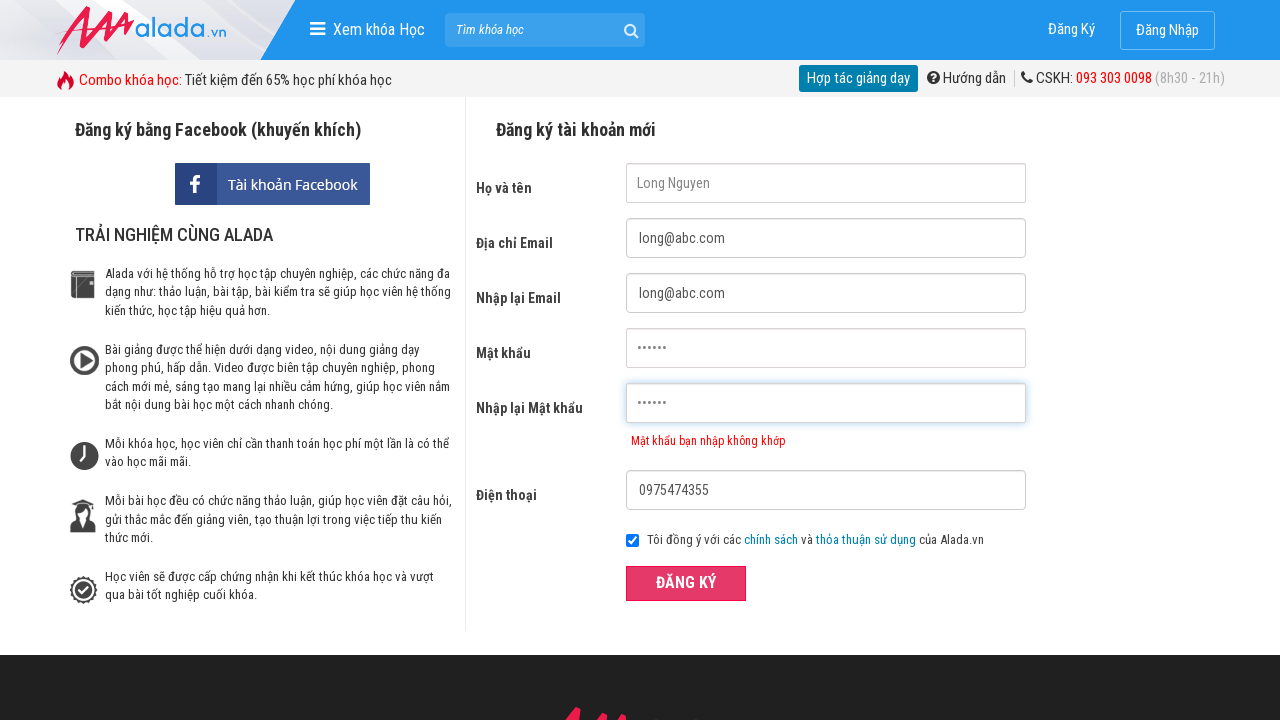